Tests click and hold functionality to select a continuous block of items from a list by clicking on the first item, holding, and dragging to the last item

Starting URL: https://automationfc.github.io/jquery-selectable/

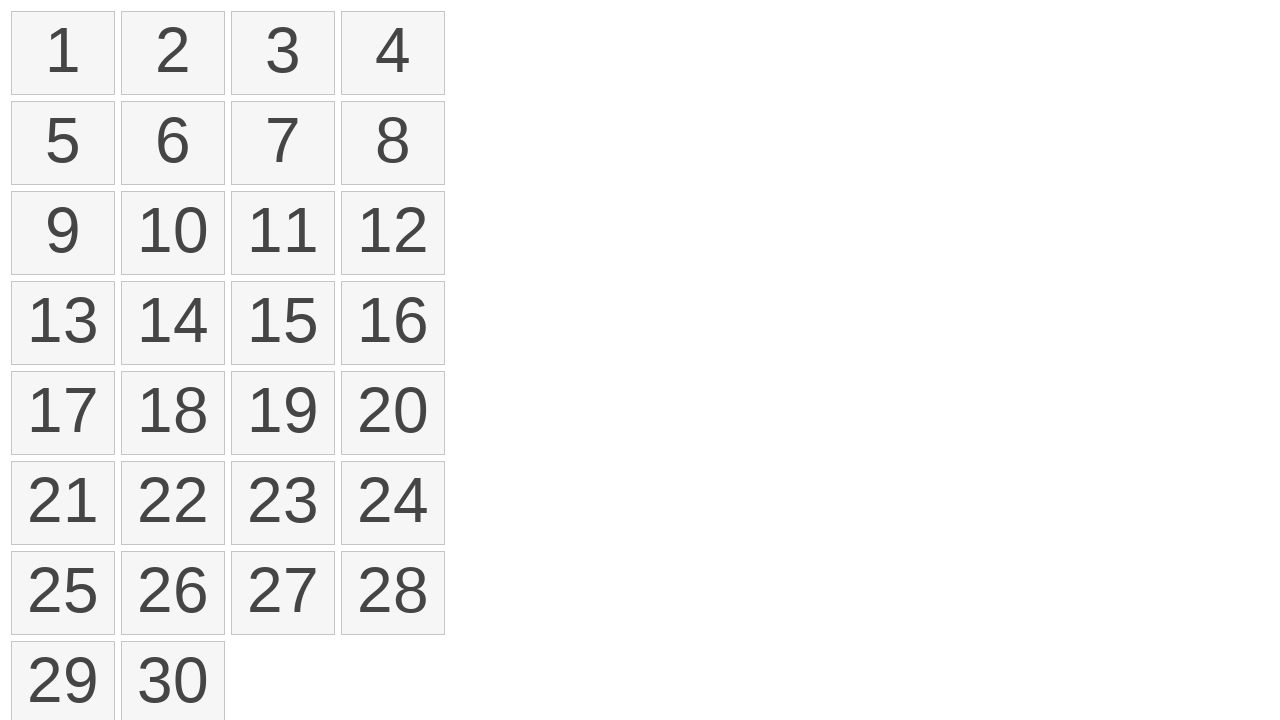

Retrieved all selectable list items
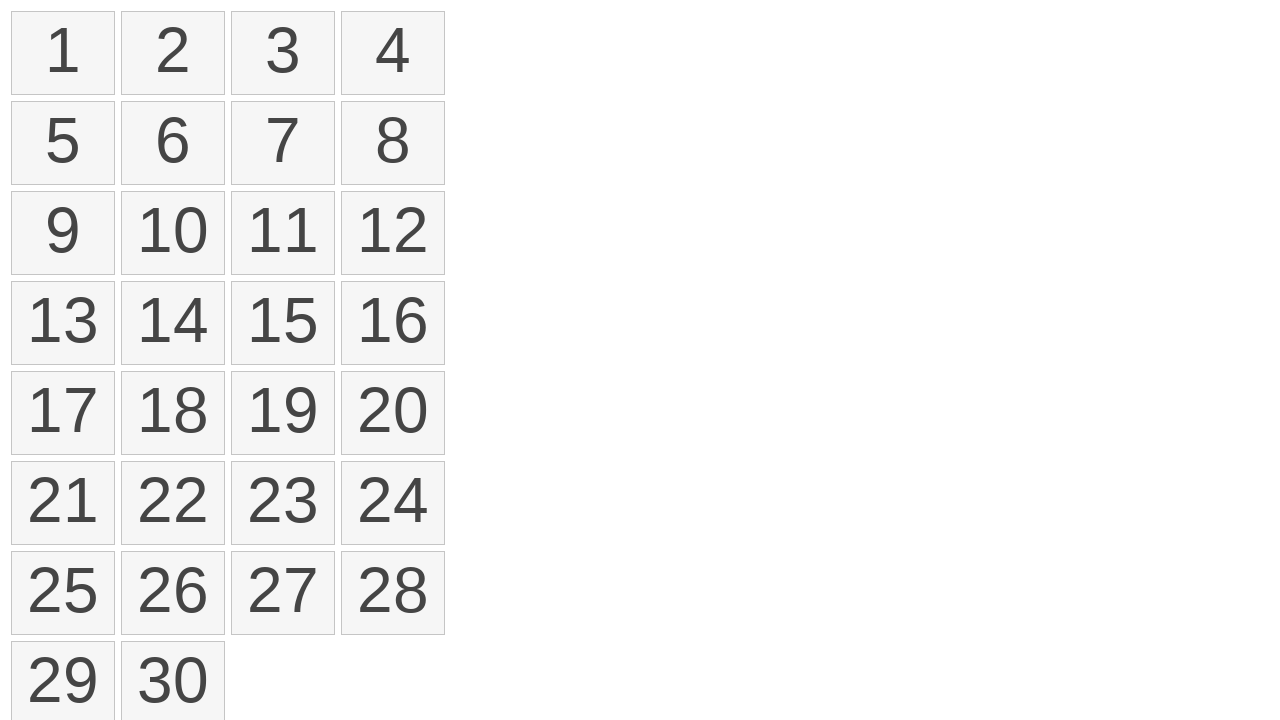

Hovered over first list item at (63, 53) on ol#selectable>li >> nth=0
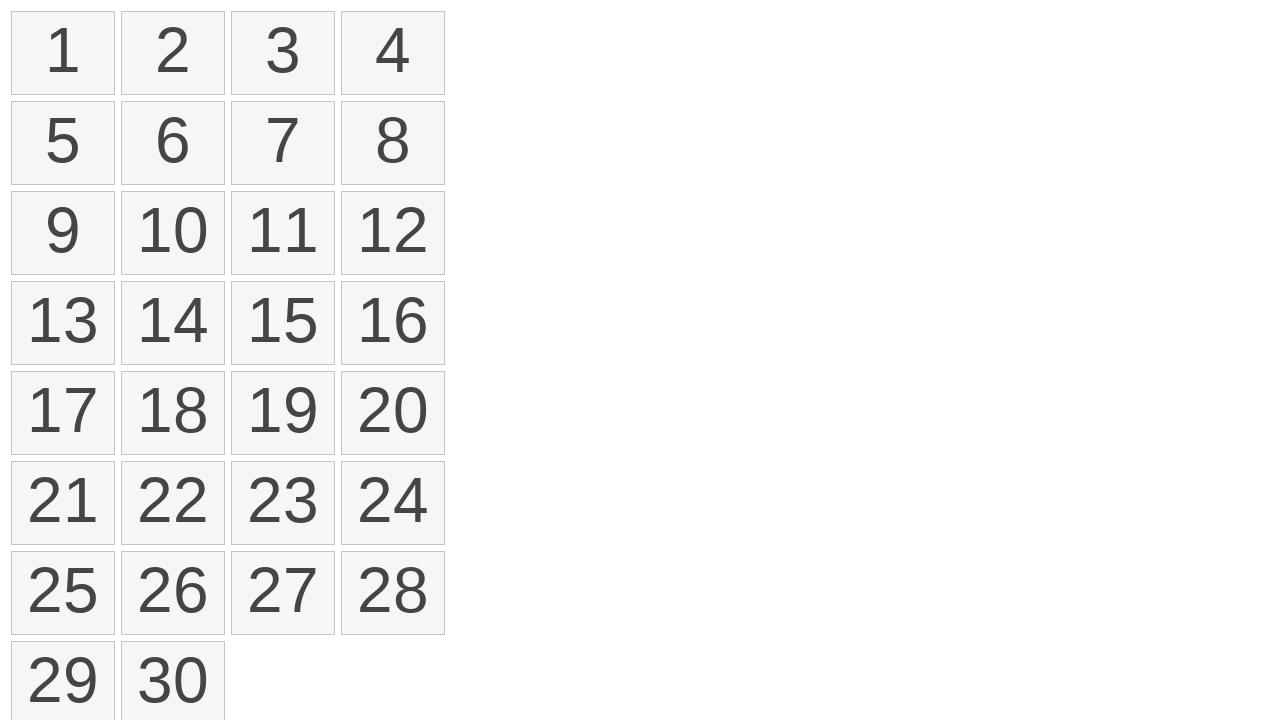

Pressed mouse button down to initiate click and hold at (63, 53)
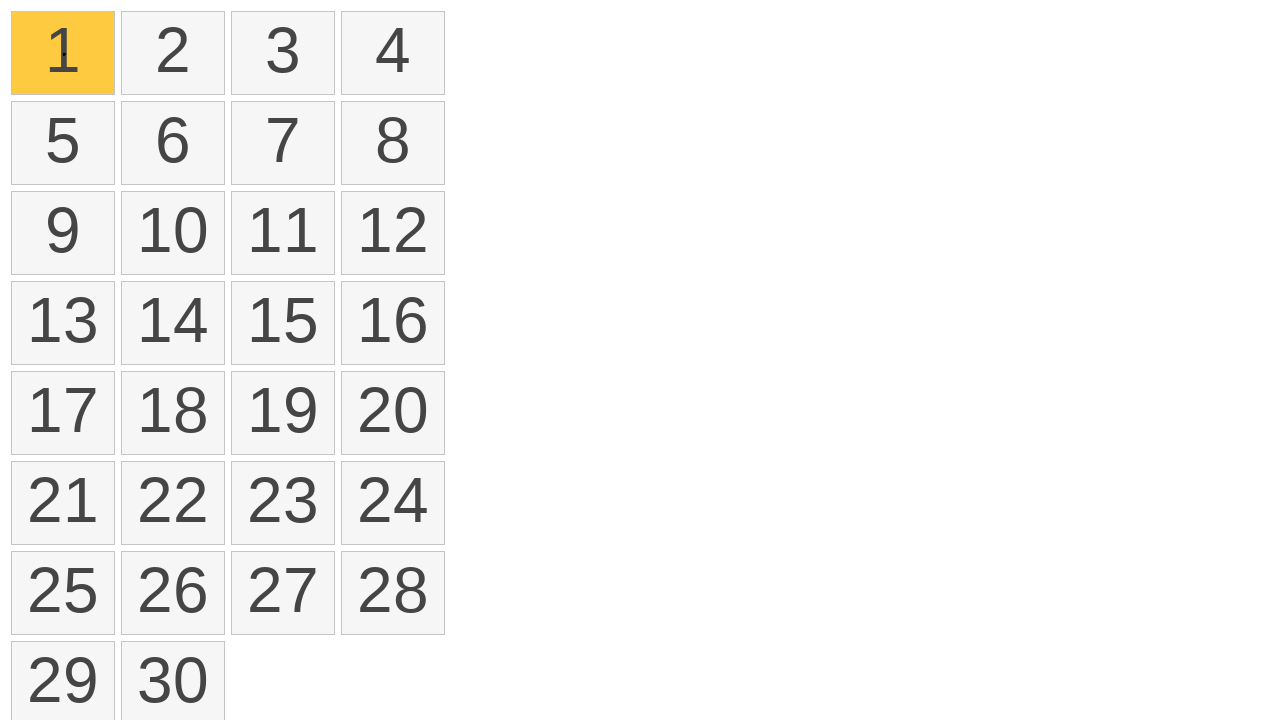

Dragged to item at index 7 while holding mouse button at (393, 143) on ol#selectable>li >> nth=7
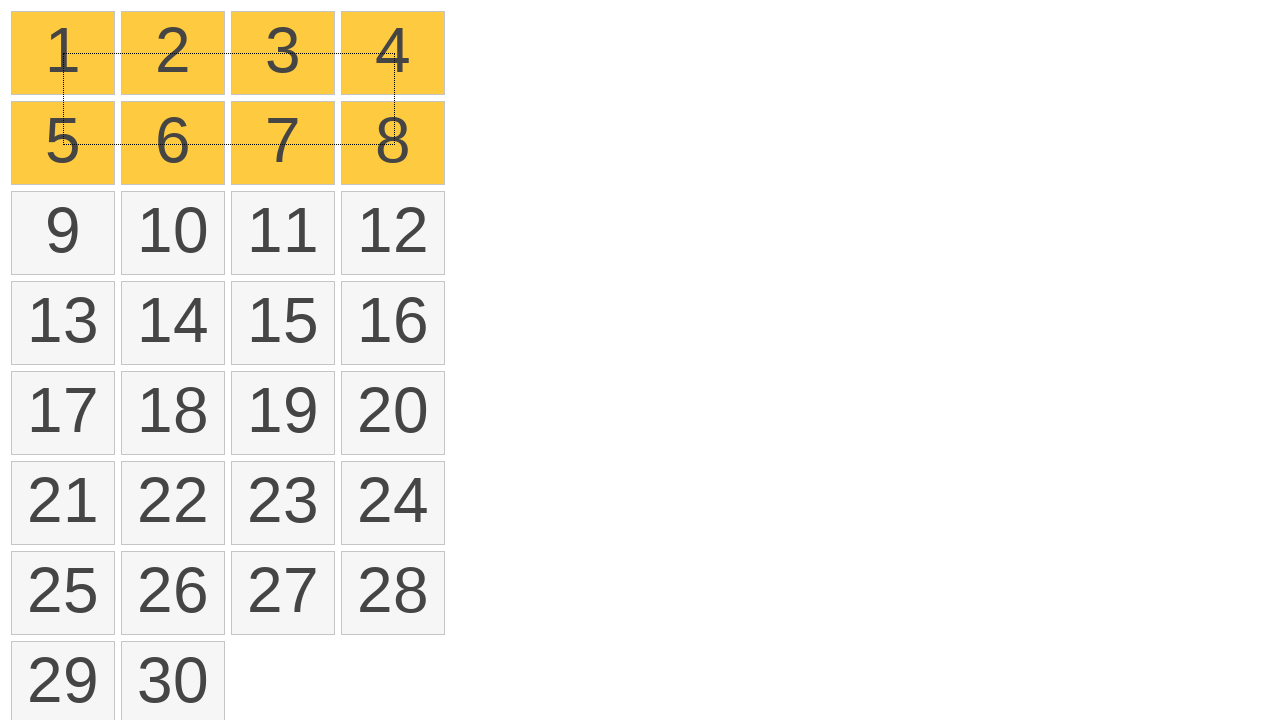

Released mouse button to complete selection of continuous block at (393, 143)
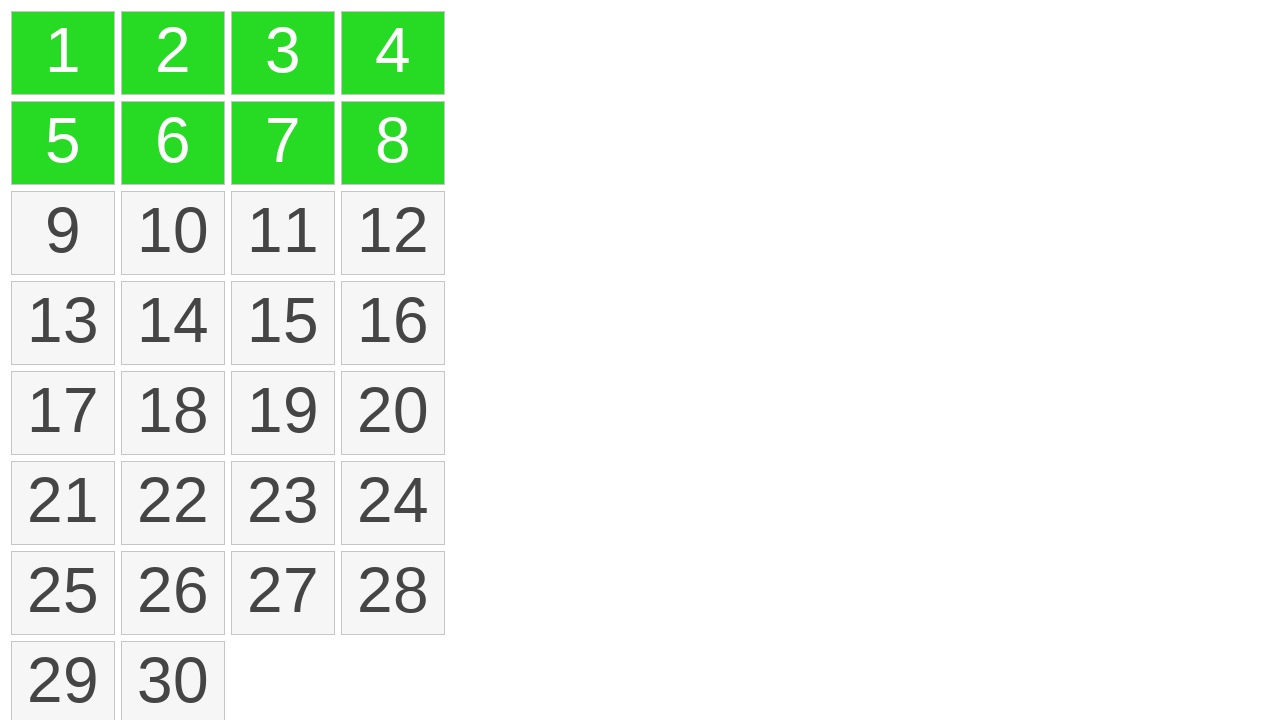

Located all selected items with ui-selected class
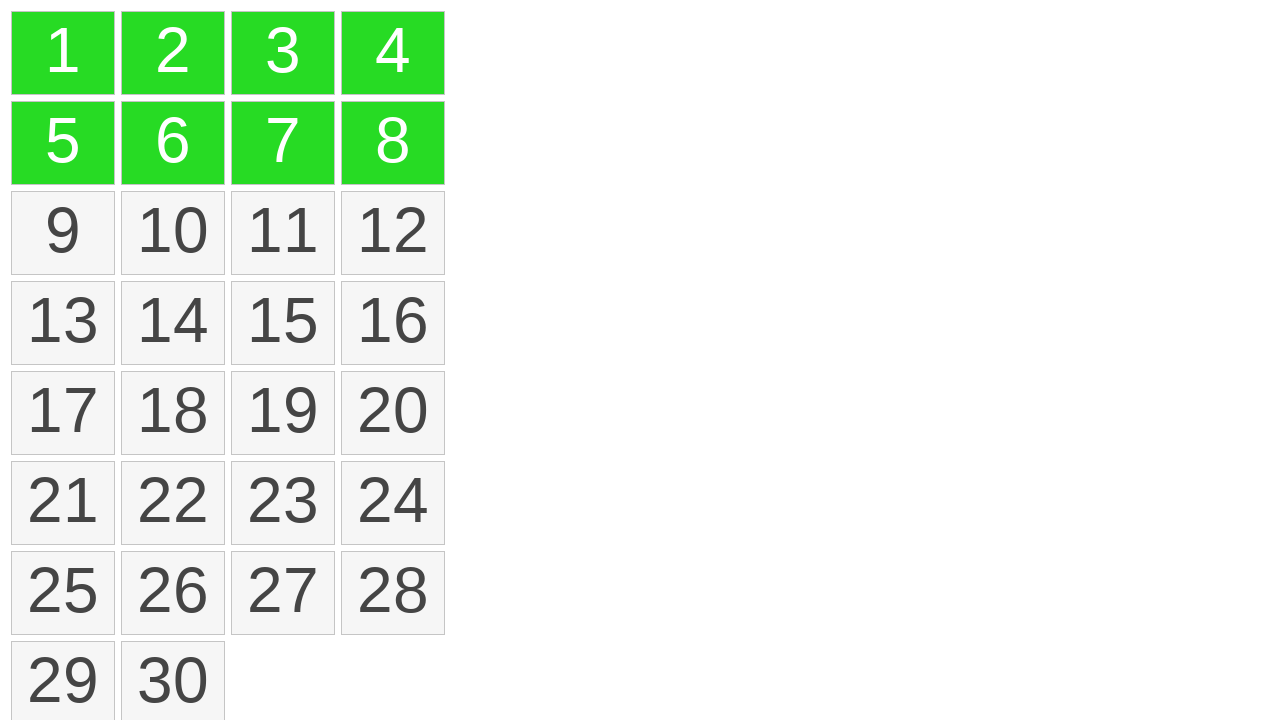

Verified that exactly 8 items are selected from the continuous block selection
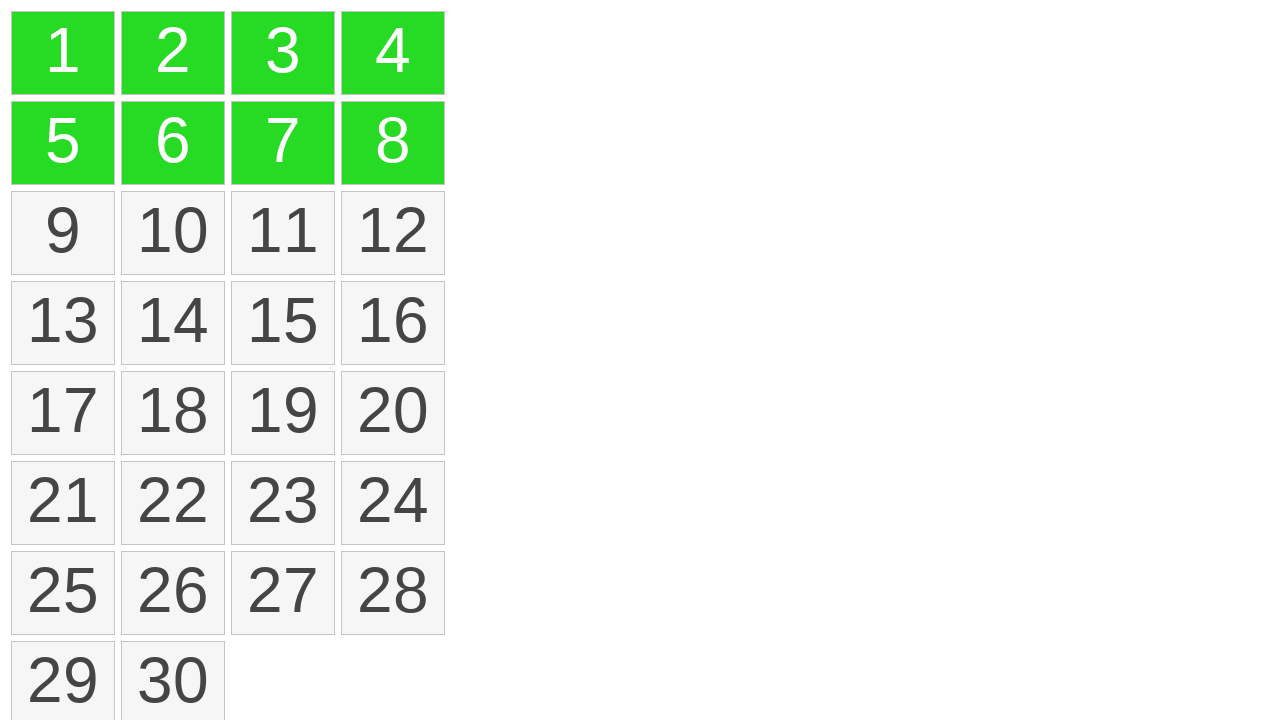

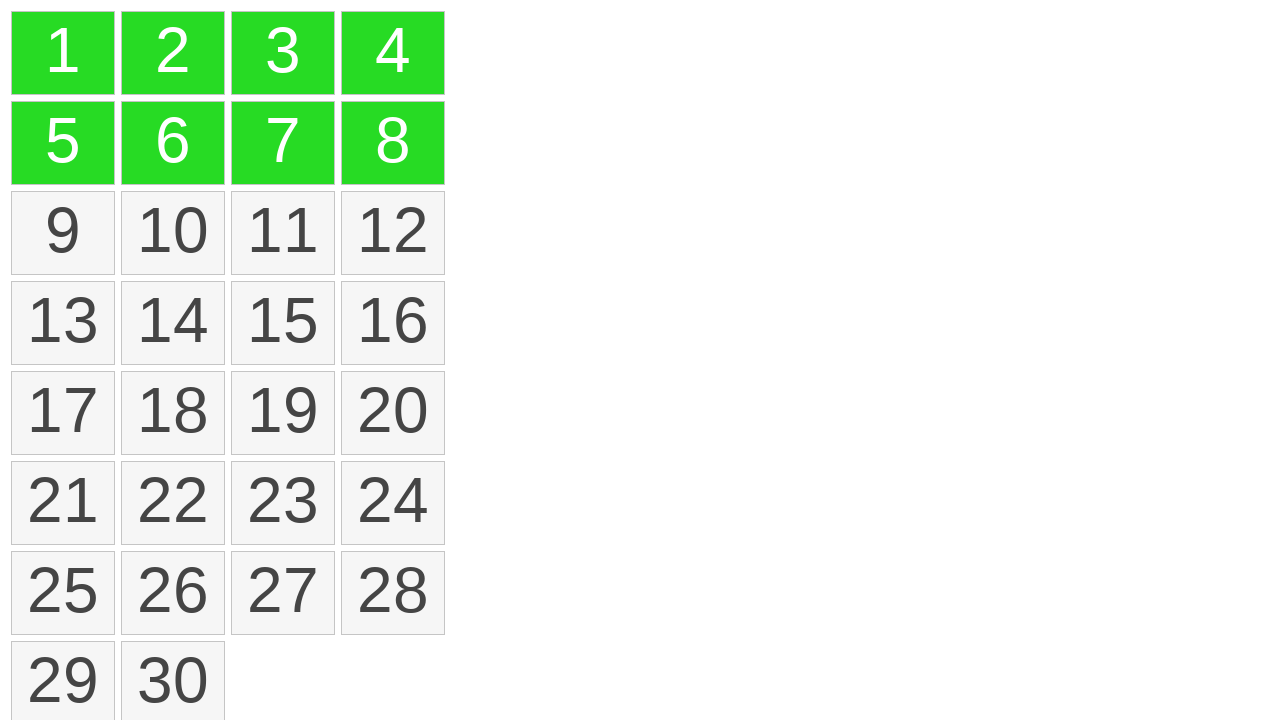